Tests the search functionality on Apple Insider Russia website by entering a search query about iPhone differences and verifying that search results contain relevant links with "iphone-13" in the URL.

Starting URL: https://appleinsider.ru/

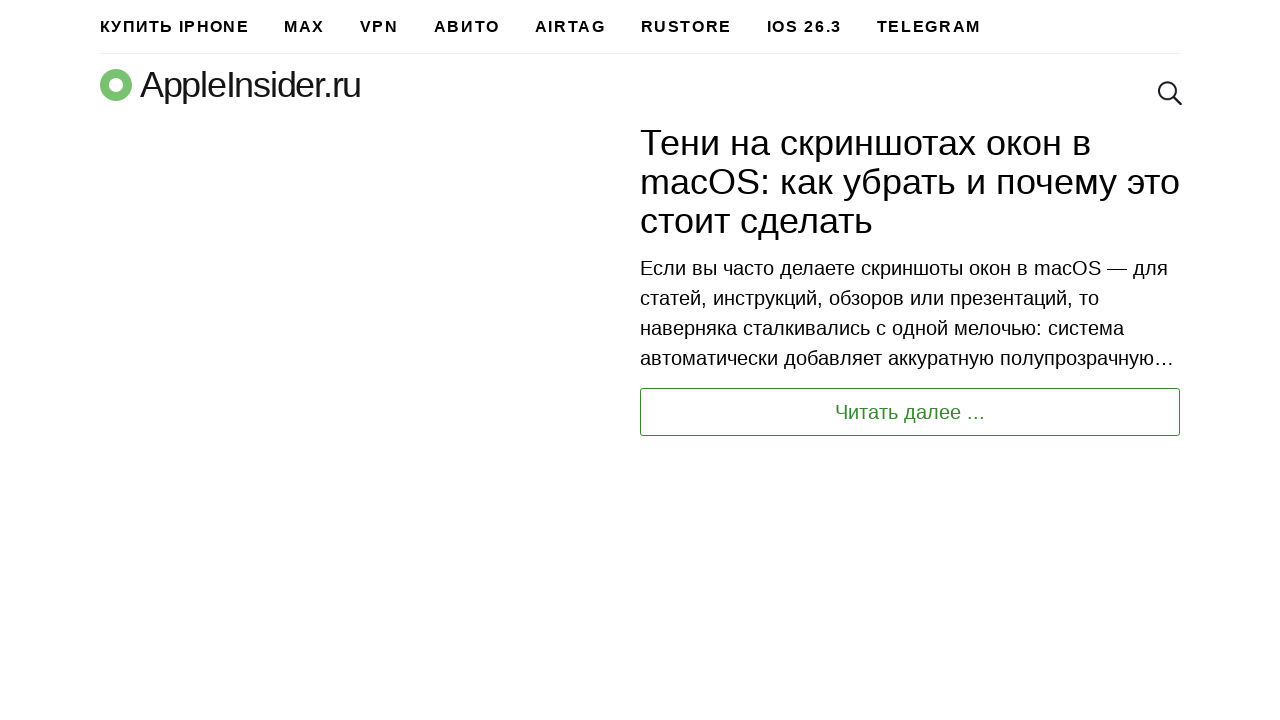

Filled search field with query about iPhone 12 vs iPhone 13 on input[type='search'], input[name='s'], .search-input, input.search
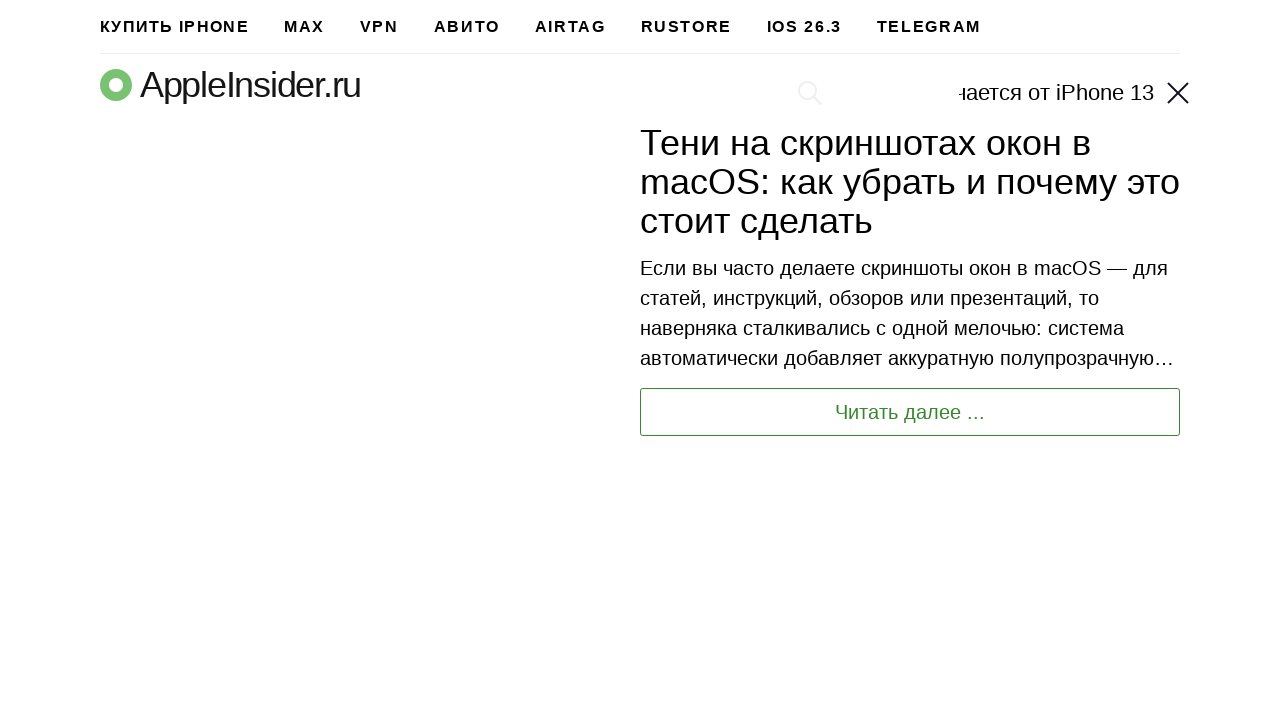

Pressed Enter to submit search query on input[type='search'], input[name='s'], .search-input, input.search
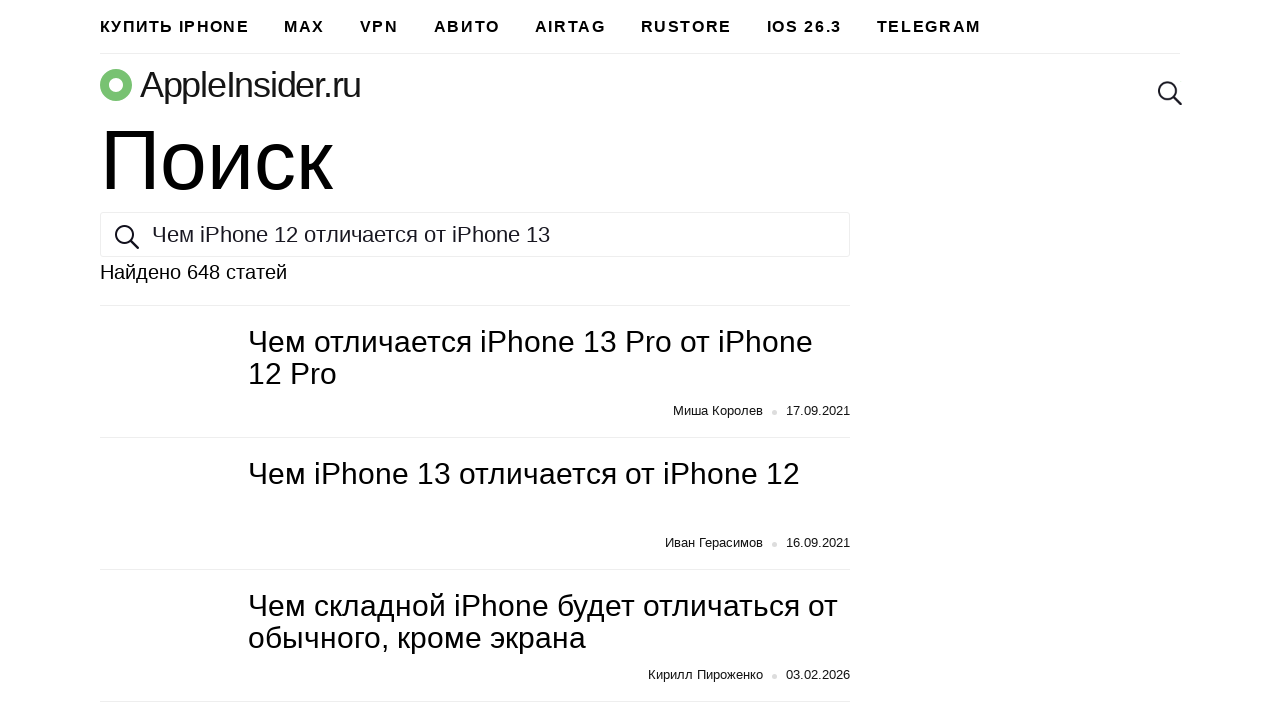

Search results loaded with iPhone-related links
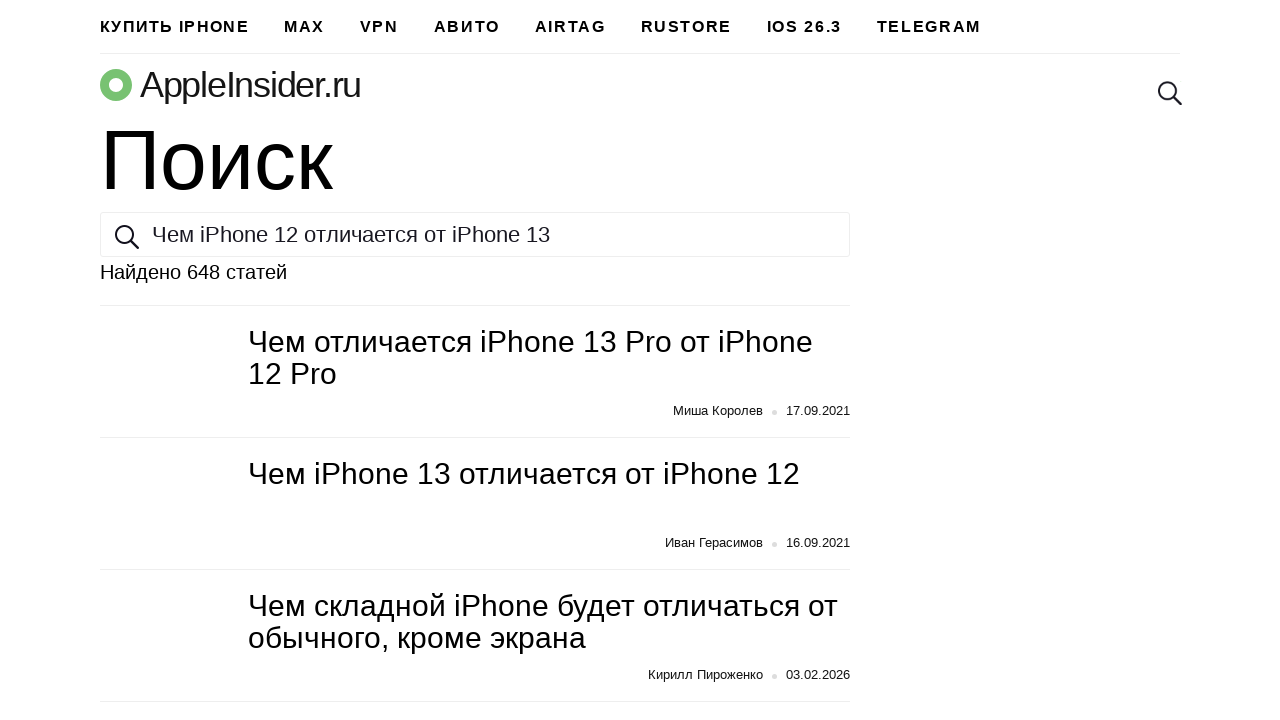

Located first search result link
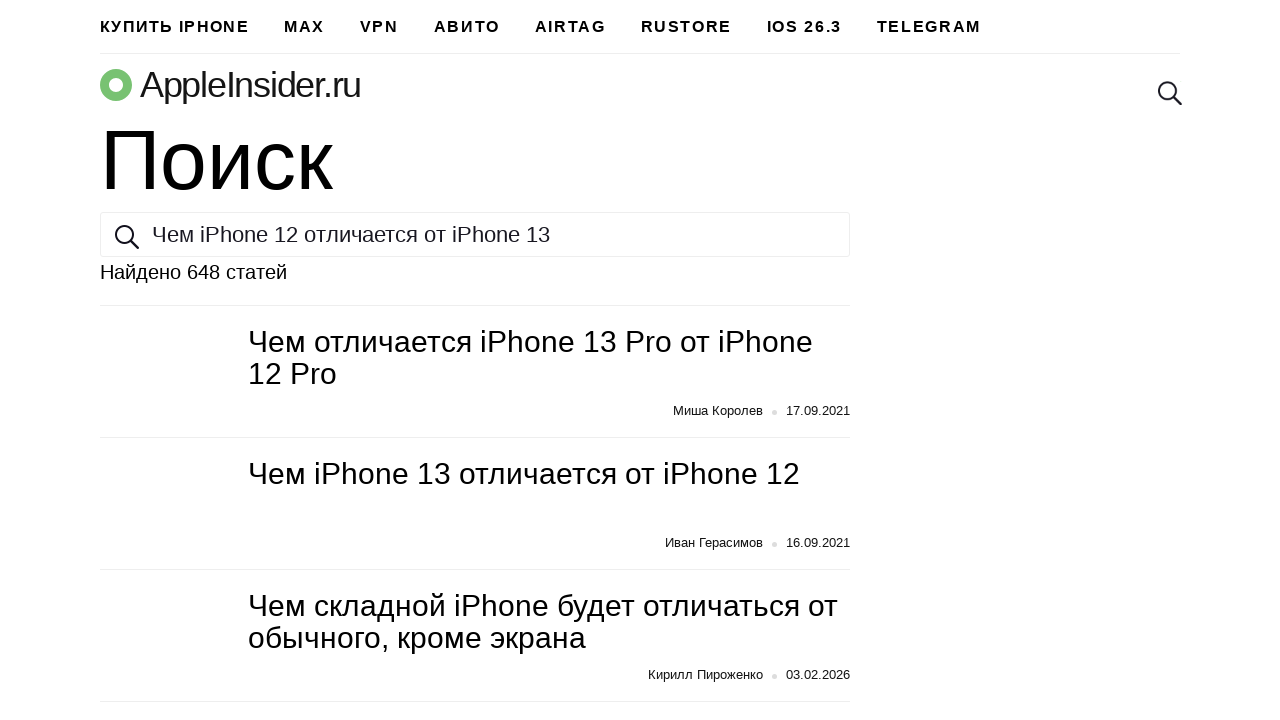

Retrieved href attribute from first search result
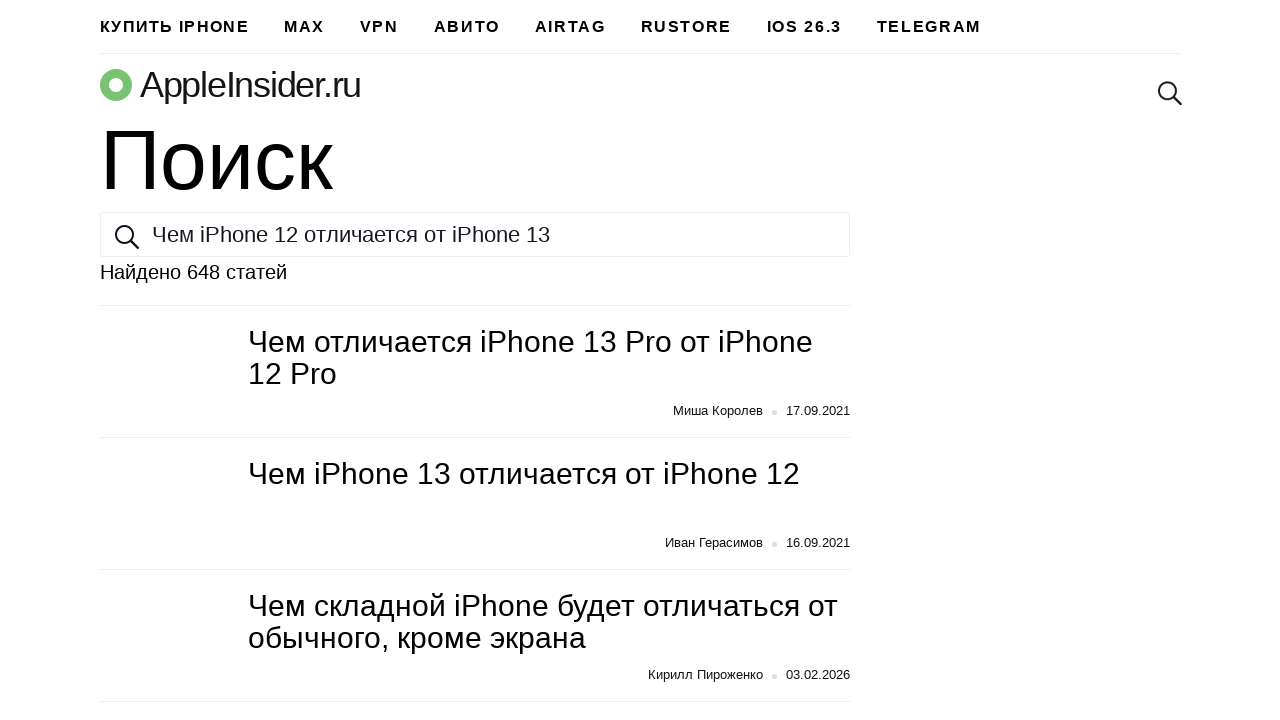

Verified that search result href contains 'iphone-13'
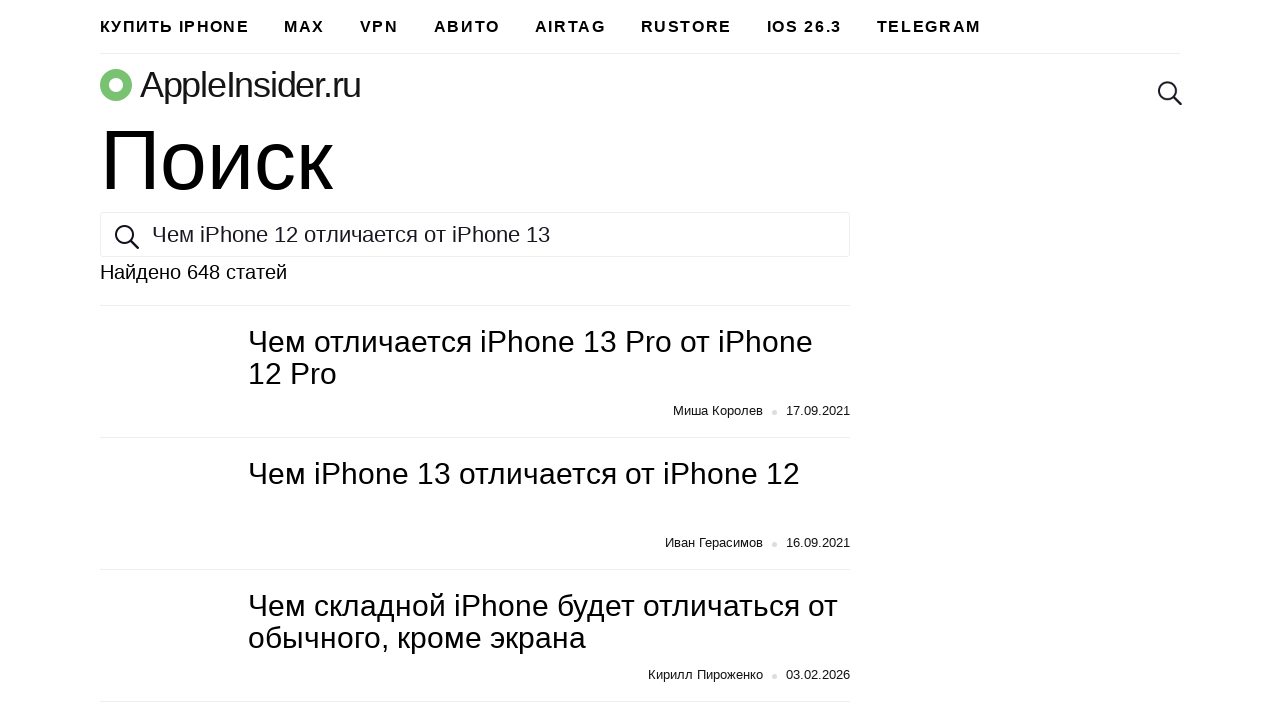

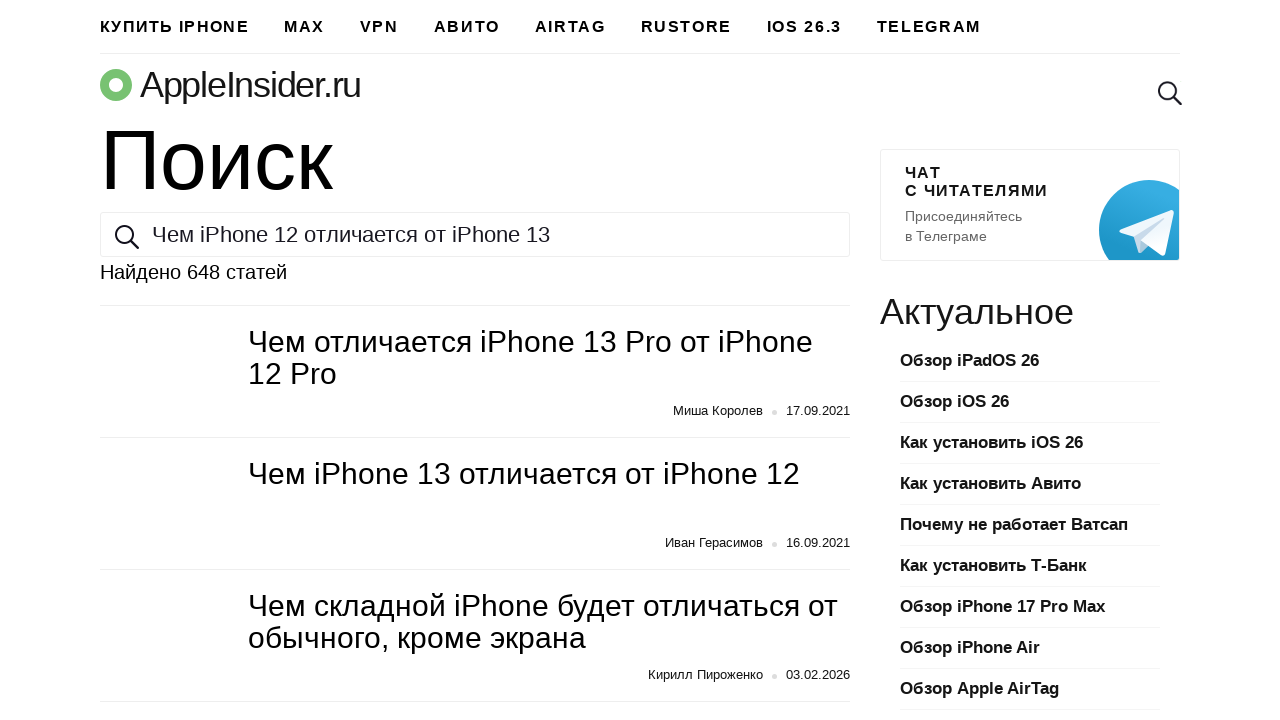